Navigates to BookMyShow website and maximizes the browser window. The original script takes a screenshot, which is converted to a simple page load verification.

Starting URL: https://in.bookmyshow.com/

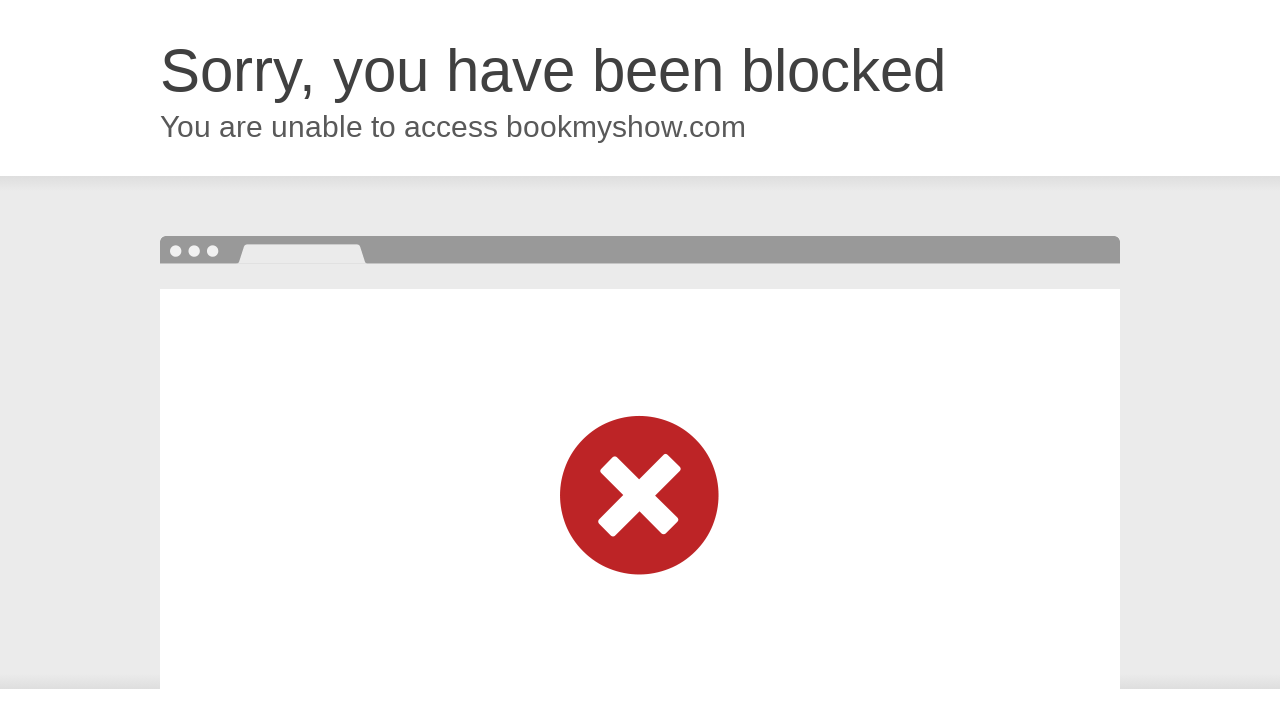

Set viewport size to 1920x1080
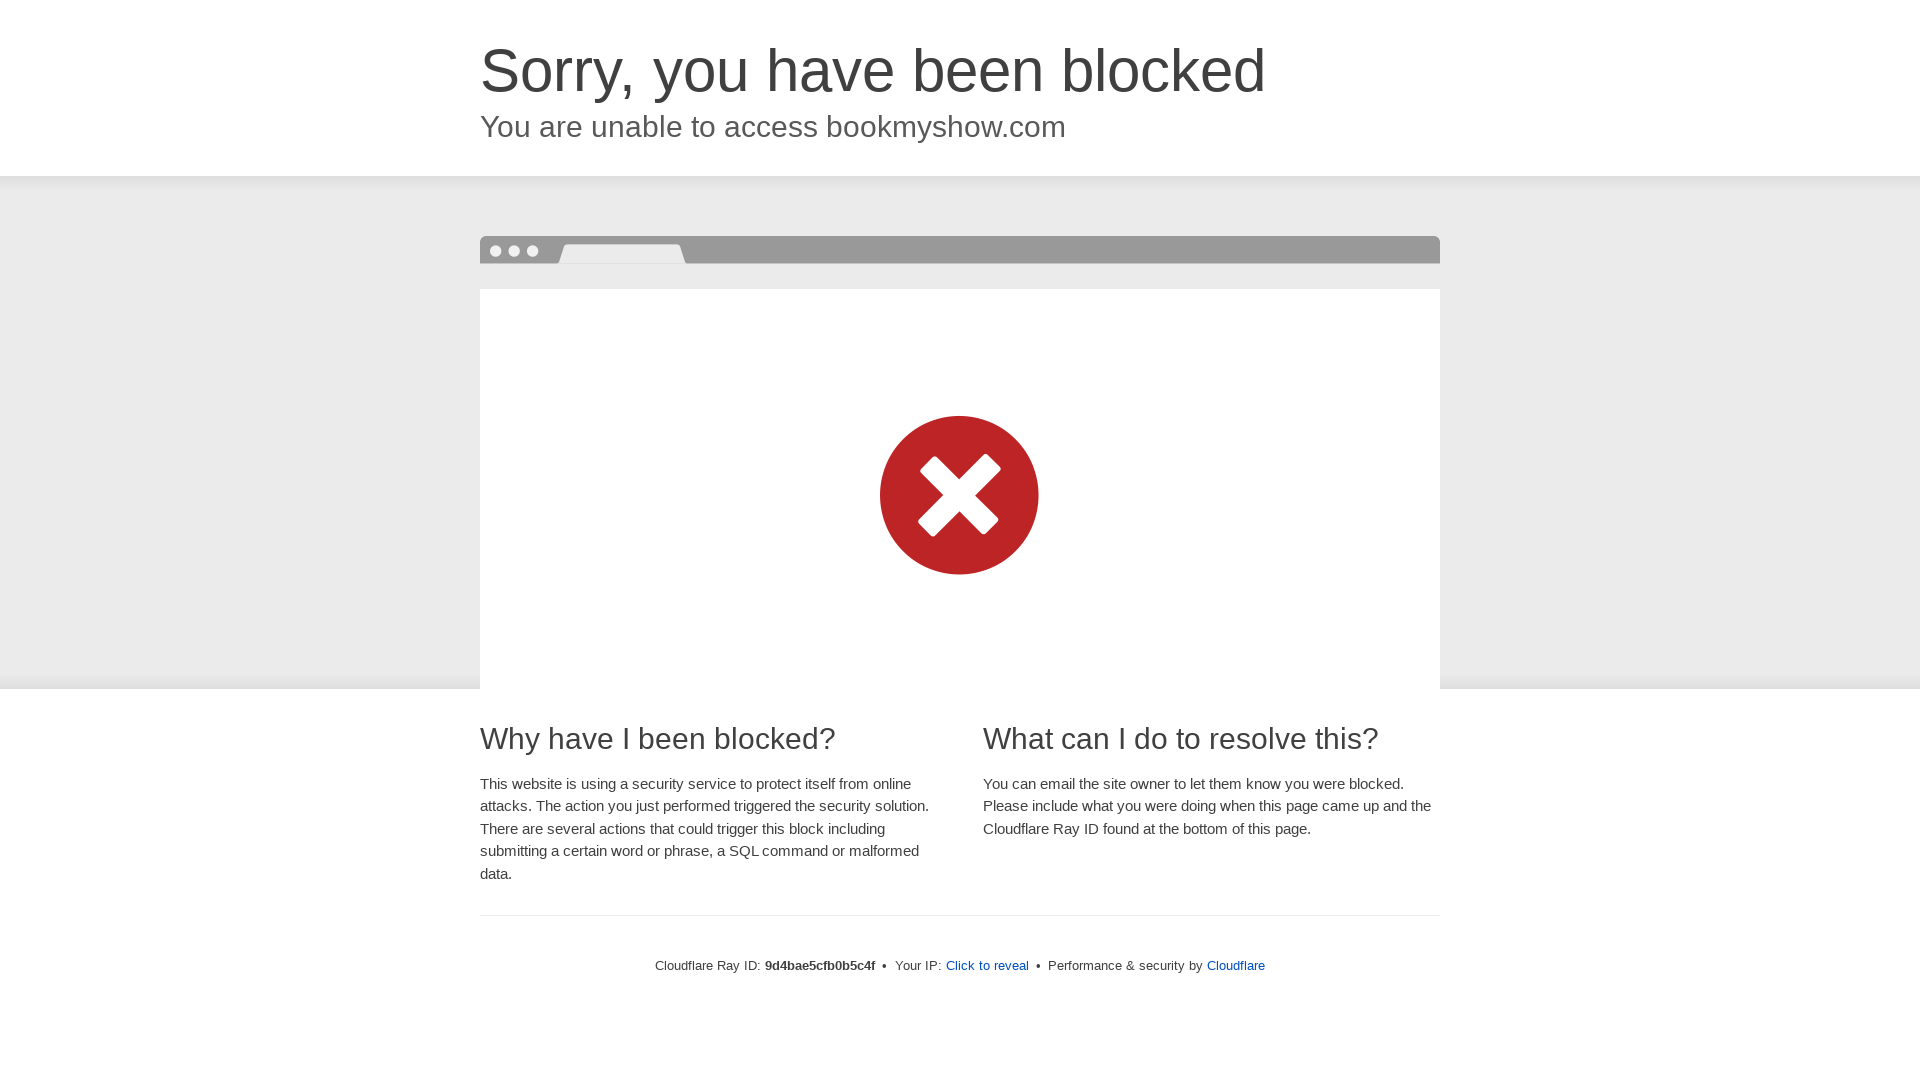

Page fully loaded and network idle state reached
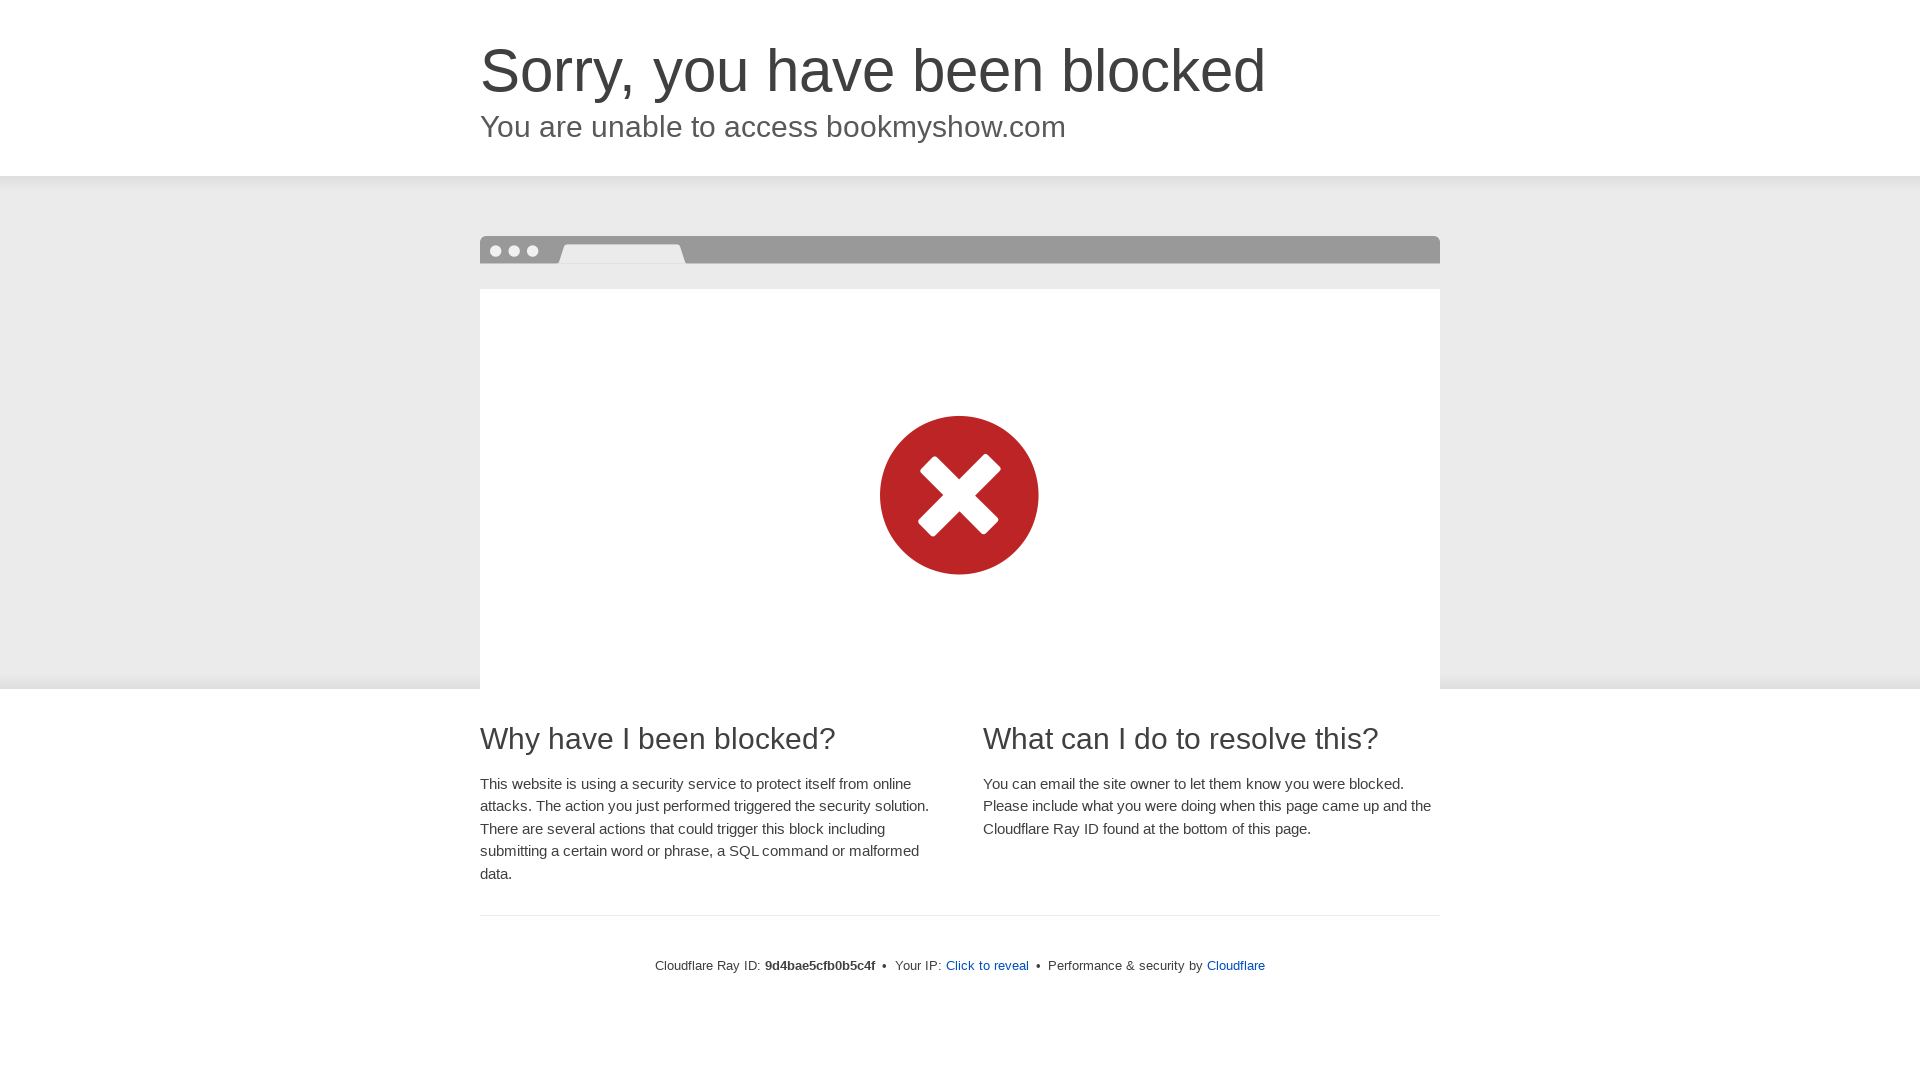

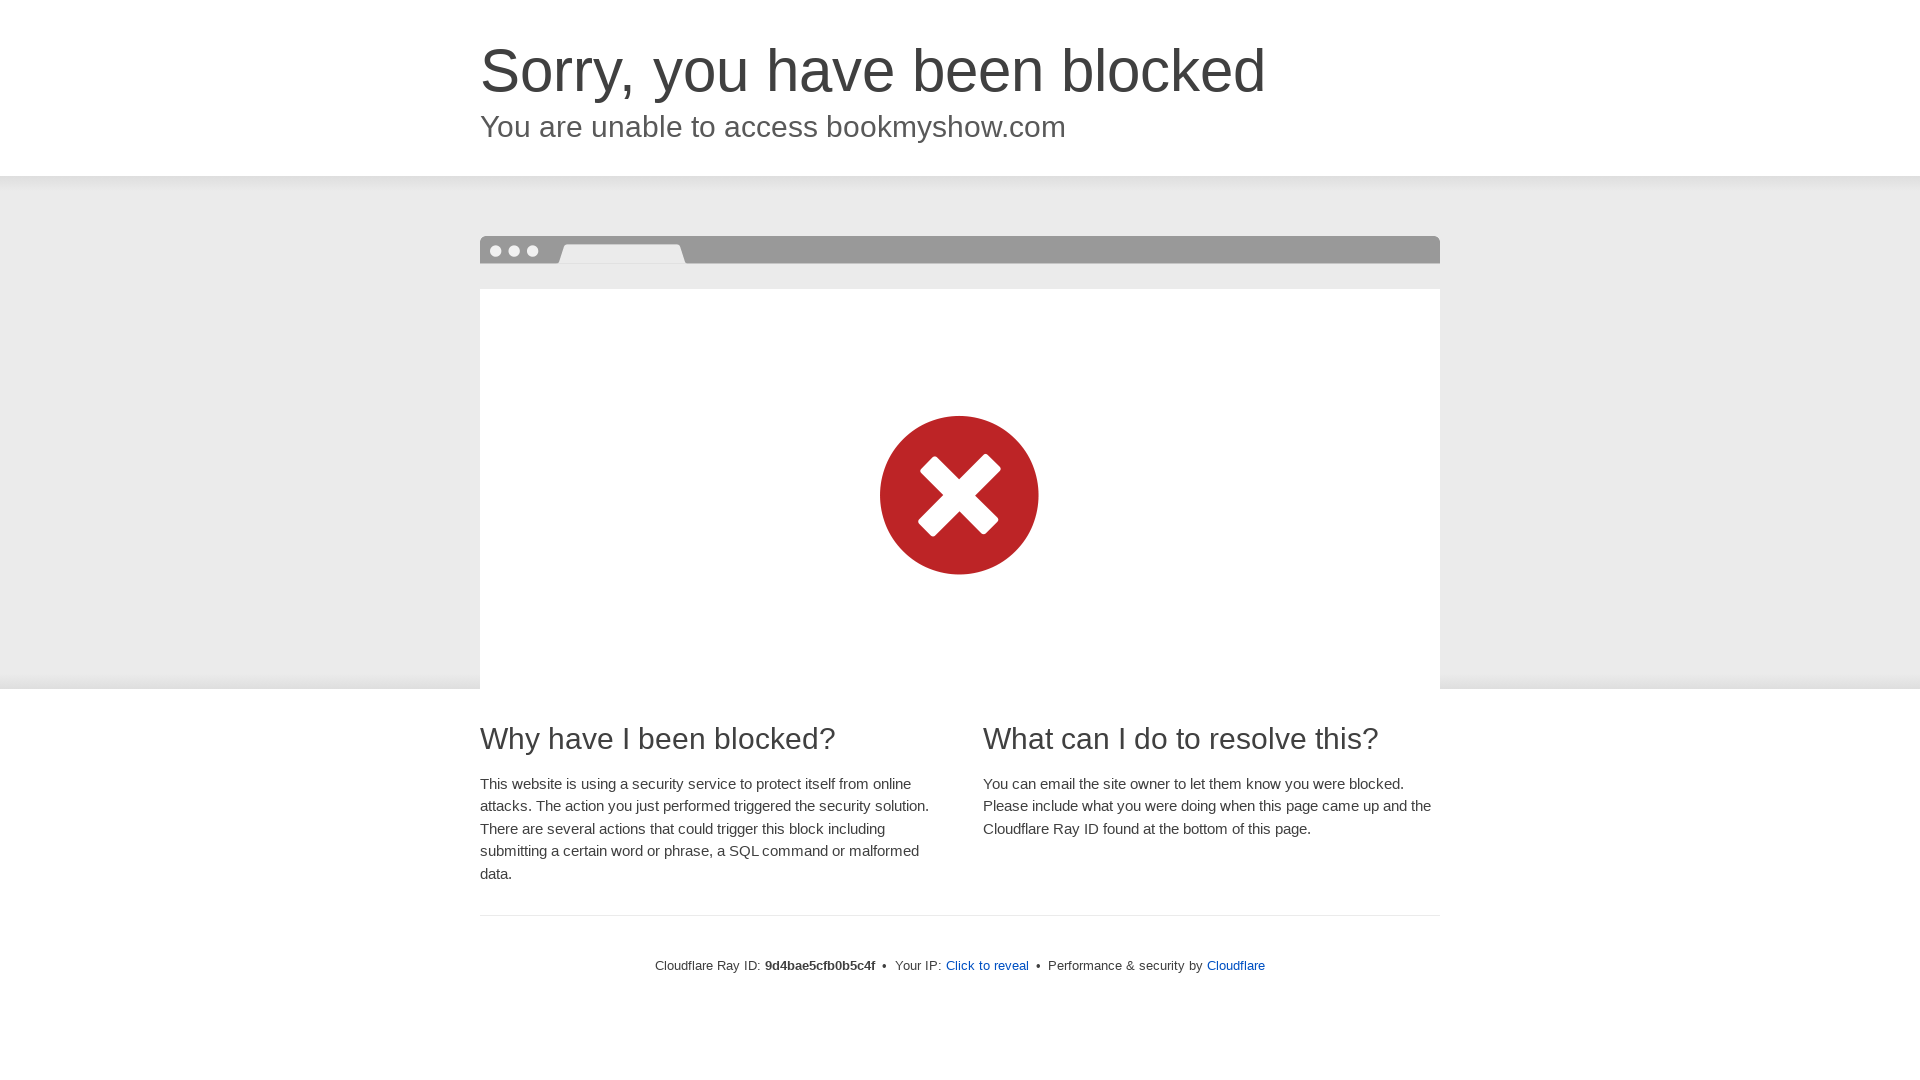